Tests clicking a button with a dynamic ID on the UI Testing Playground dynamic ID page

Starting URL: http://uitestingplayground.com/dynamicid

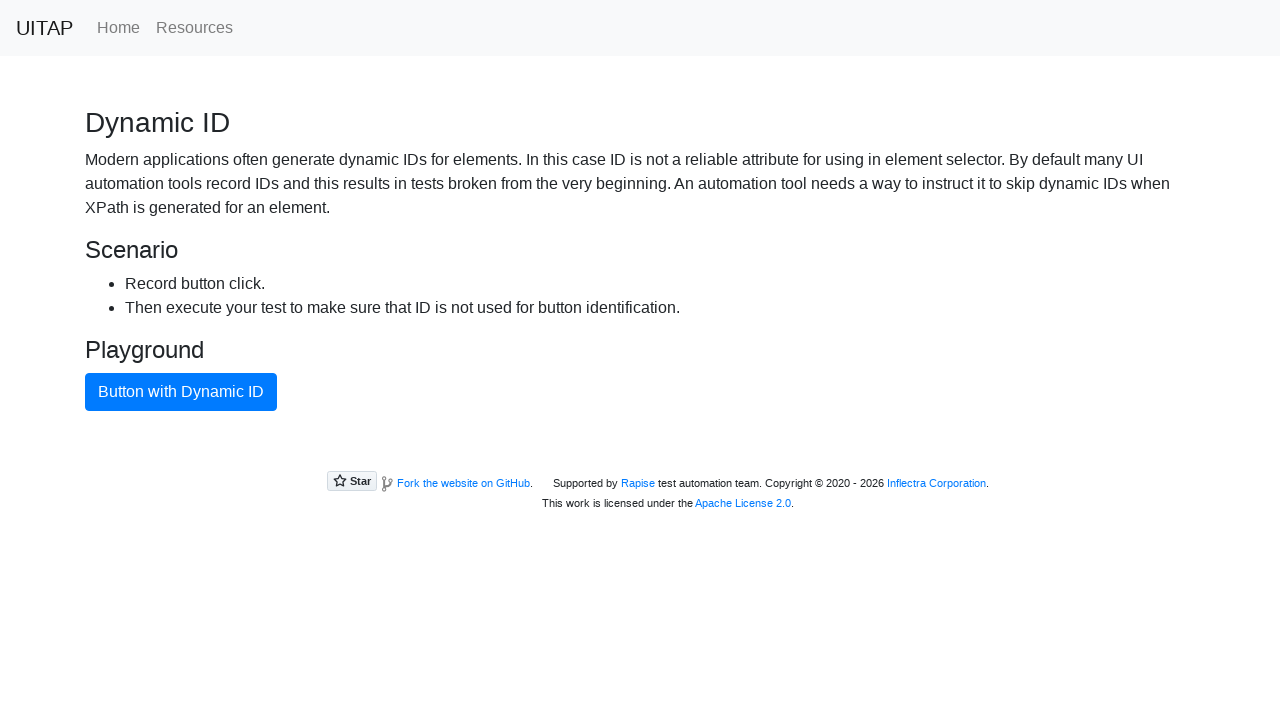

Clicked the primary button with dynamic ID at (181, 392) on .btn.btn-primary
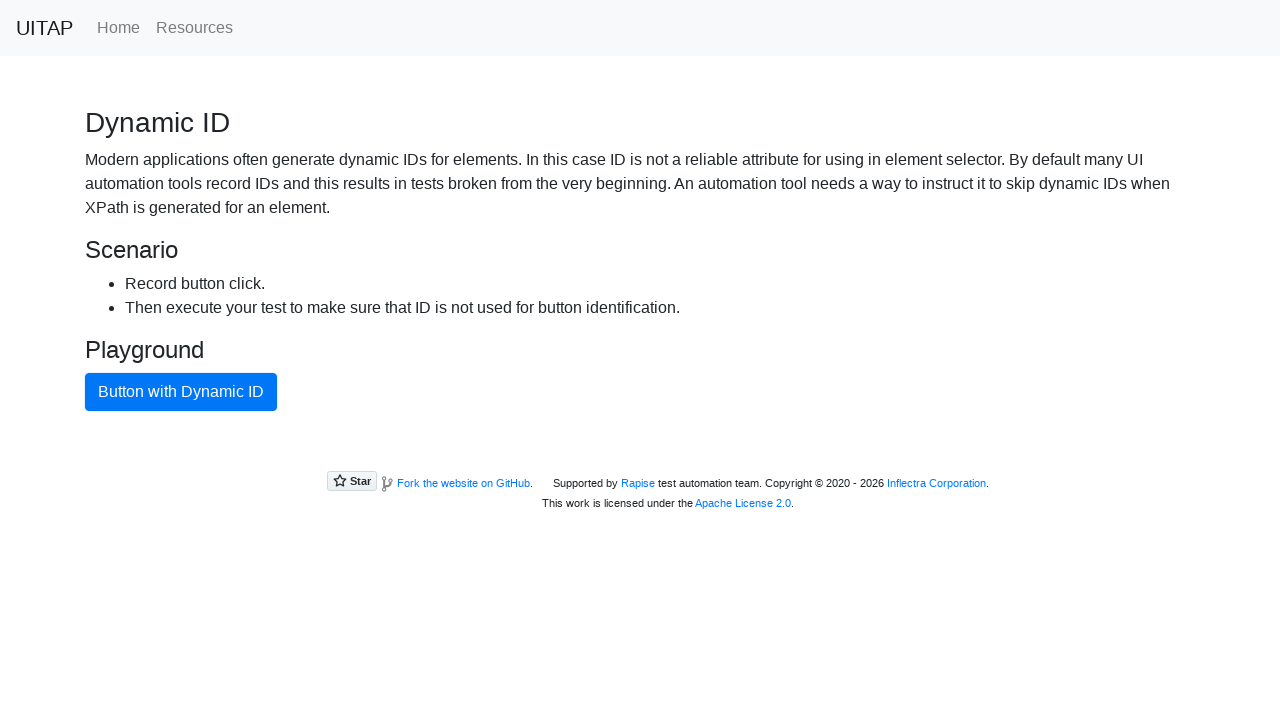

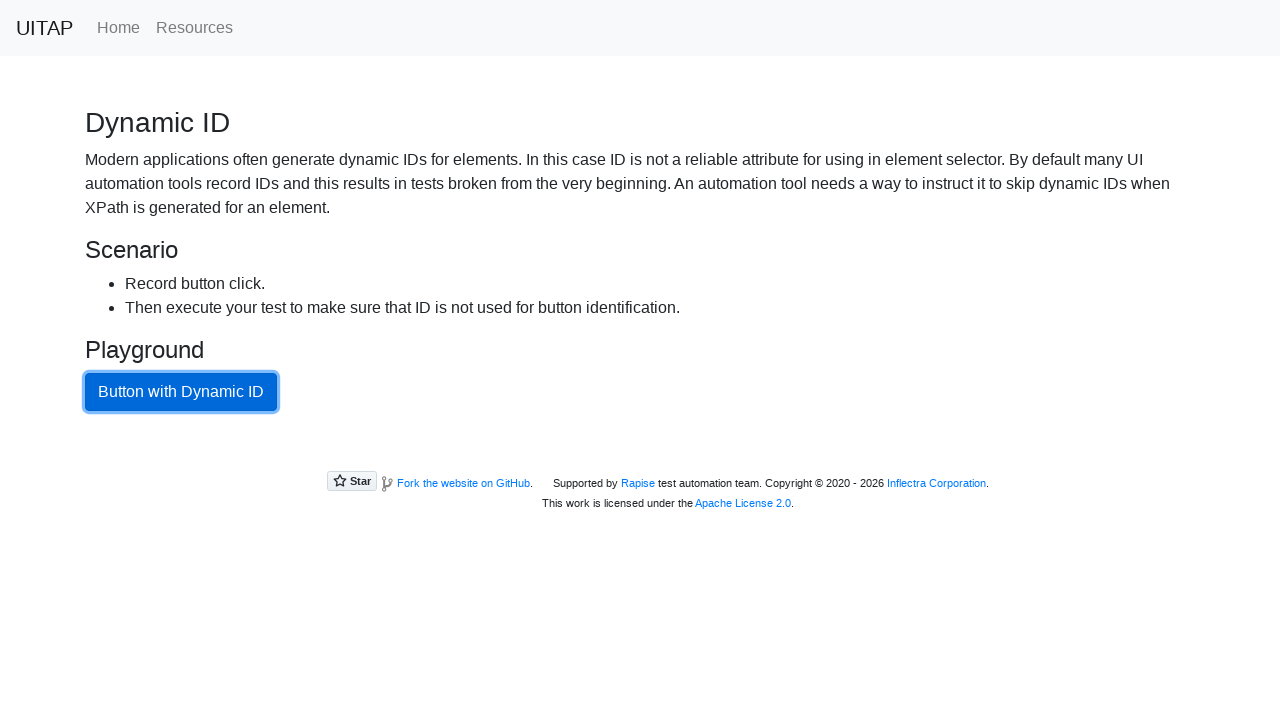